Tests handling disabled form elements by navigating to a demo site, clicking through to the disabled elements page, filling in form fields using JavaScript execution to bypass disabled state, and clicking the register button.

Starting URL: https://demoapps.qspiders.com/

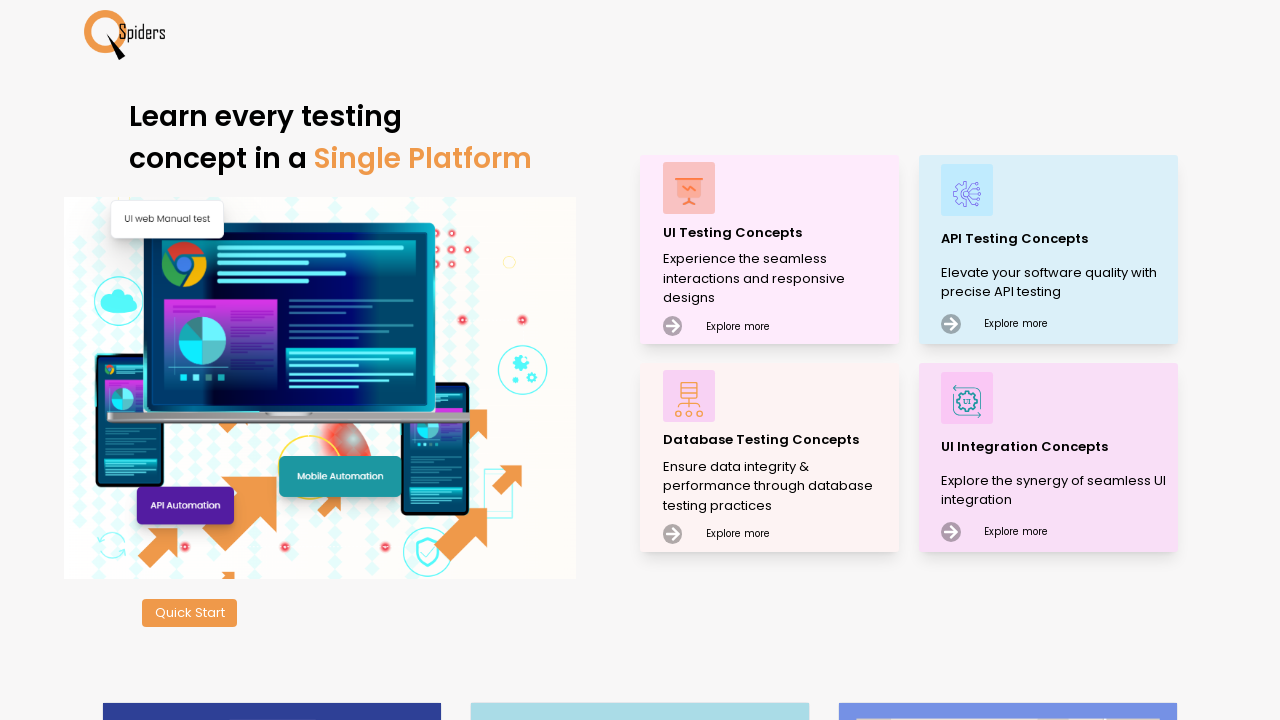

Clicked on 'UI Testing Concepts' link at (778, 232) on xpath=//*[text()='UI Testing Concepts']
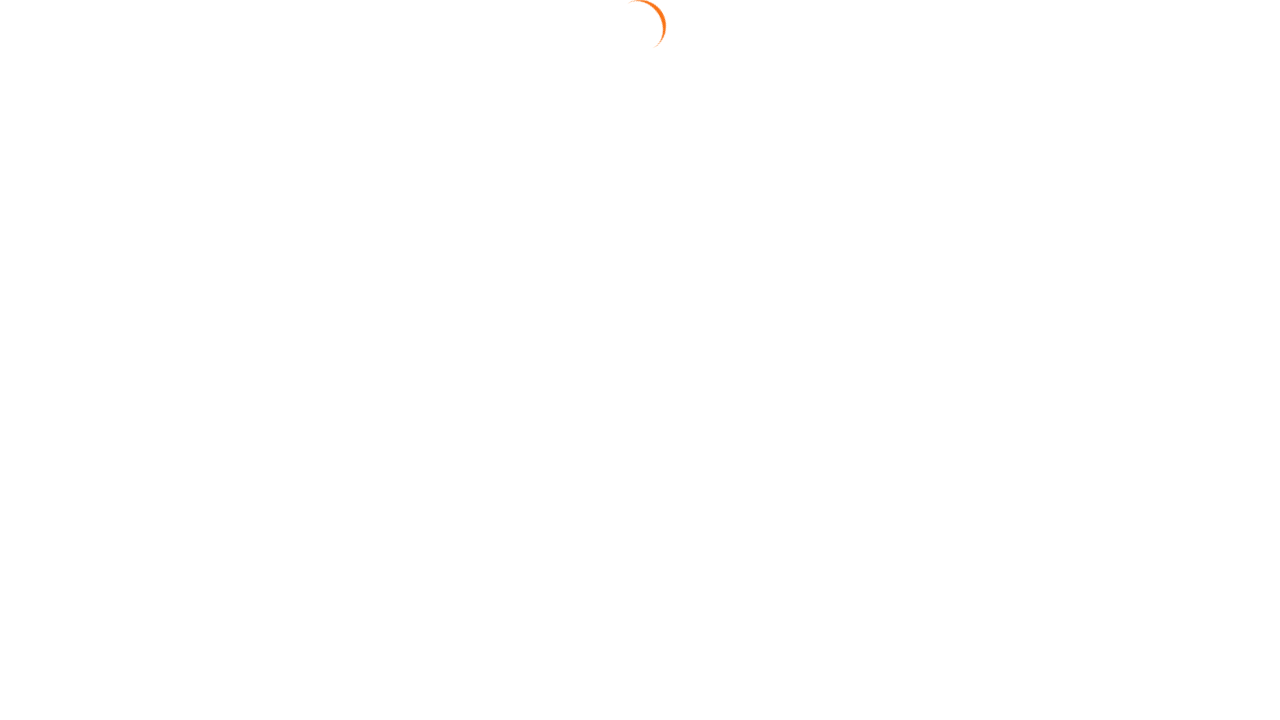

Clicked on 'Disabled' link to navigate to disabled elements page at (1171, 247) on xpath=//*[text()='Disabled']
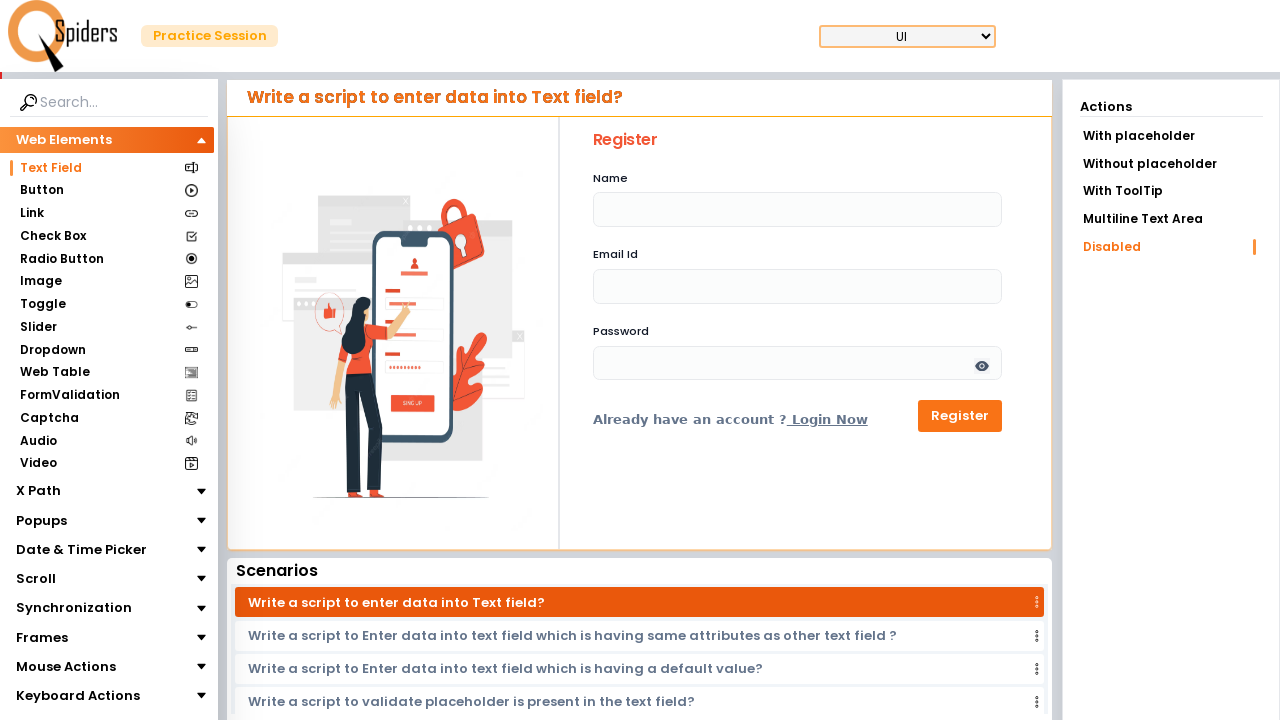

Filled name field with 'sagar' using JavaScript execution
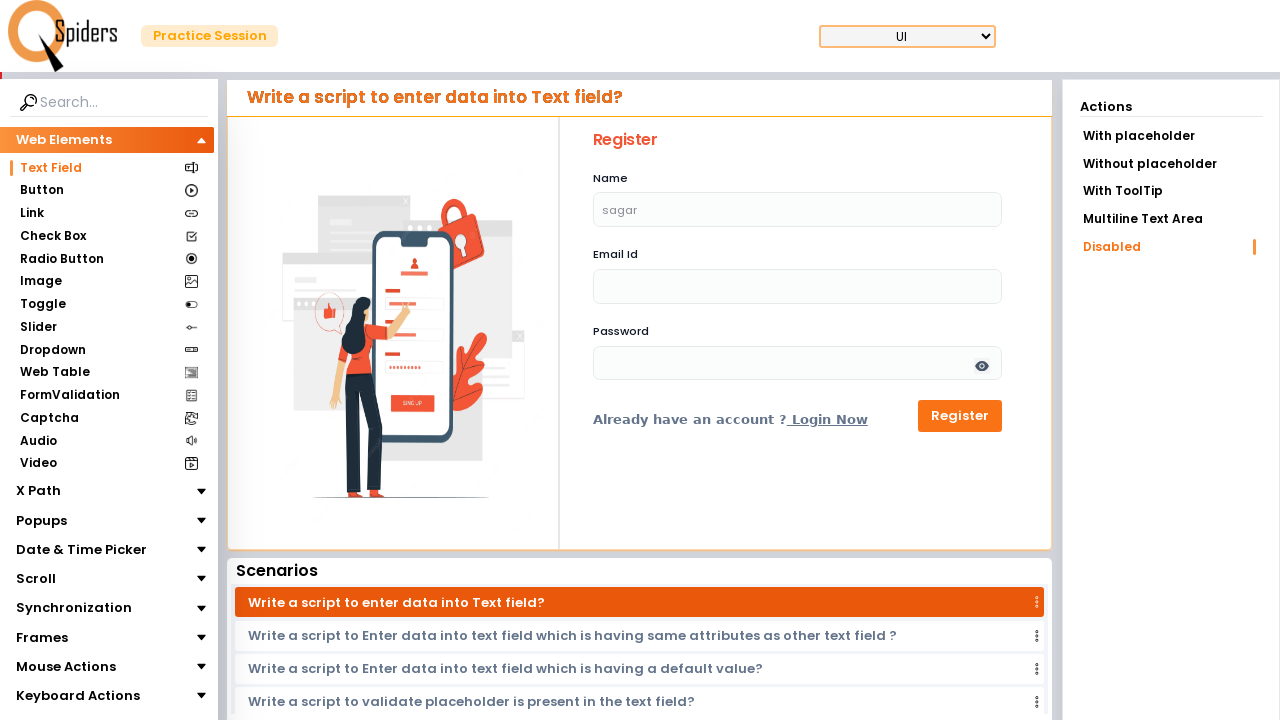

Filled email field with 'sagar@gmail.com' using JavaScript execution
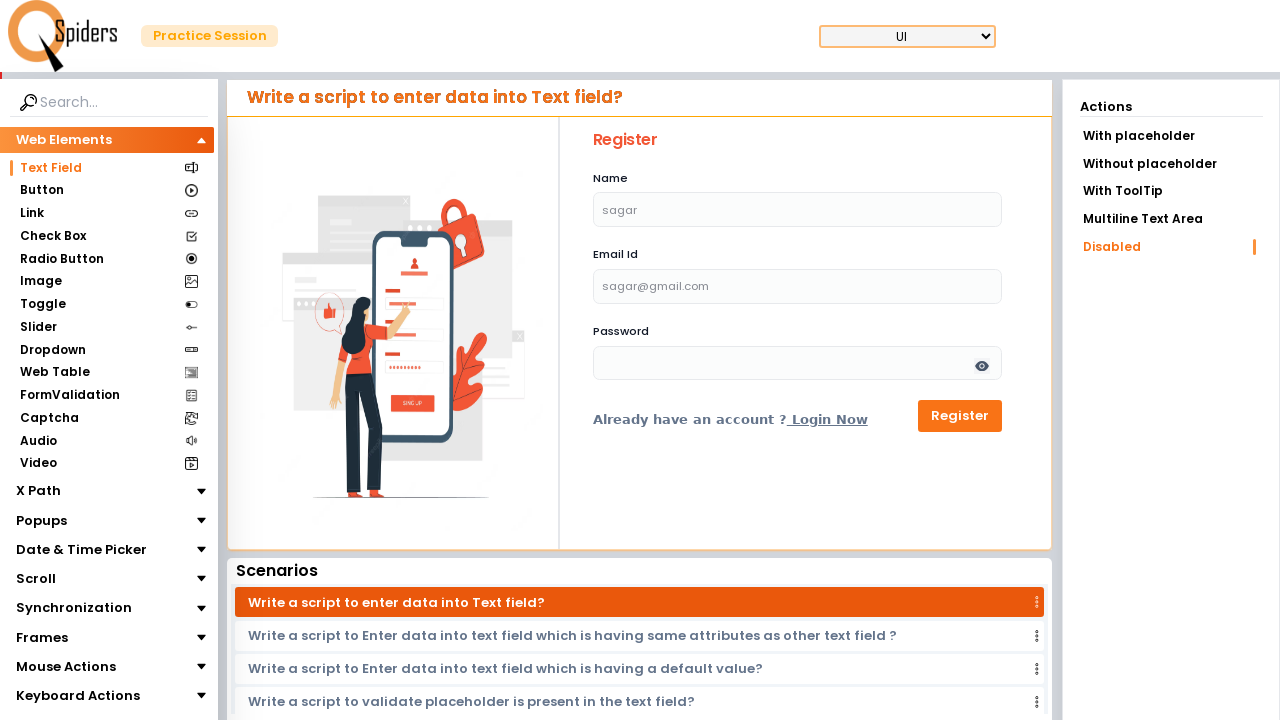

Filled password field with 'demo' using JavaScript execution
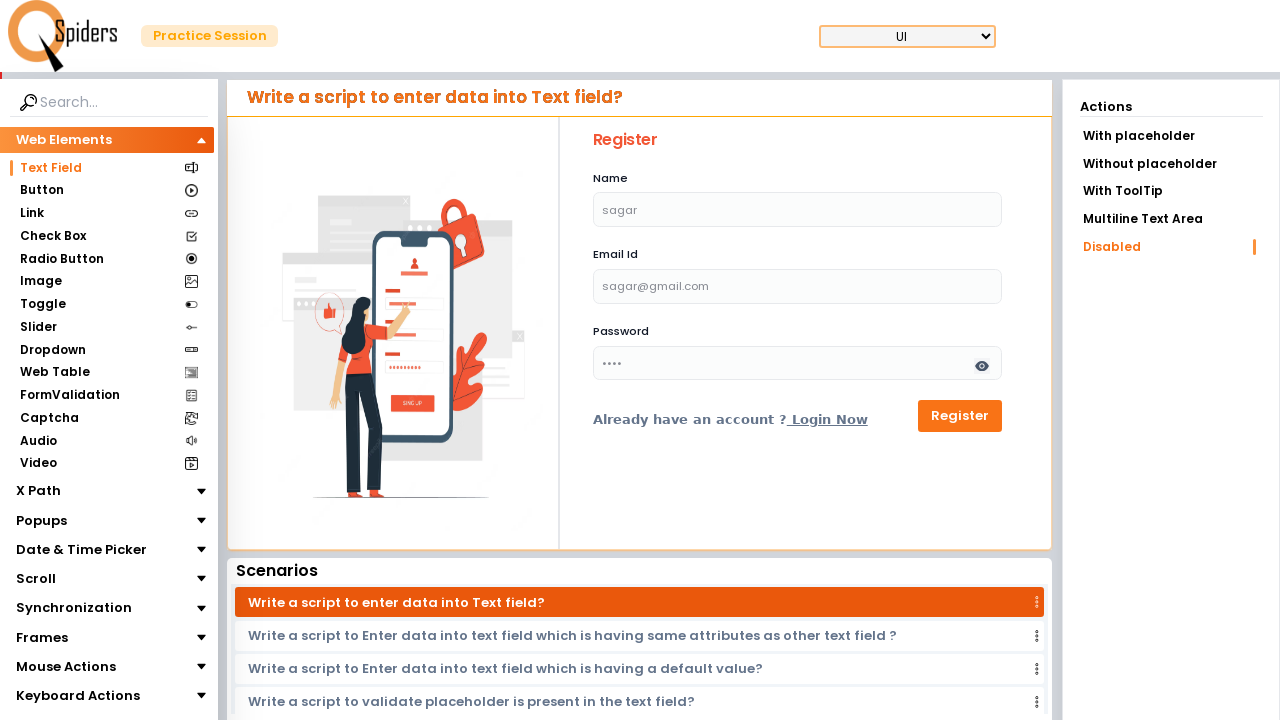

Clicked the Register button to submit the form at (960, 416) on xpath=//button[text()='Register']
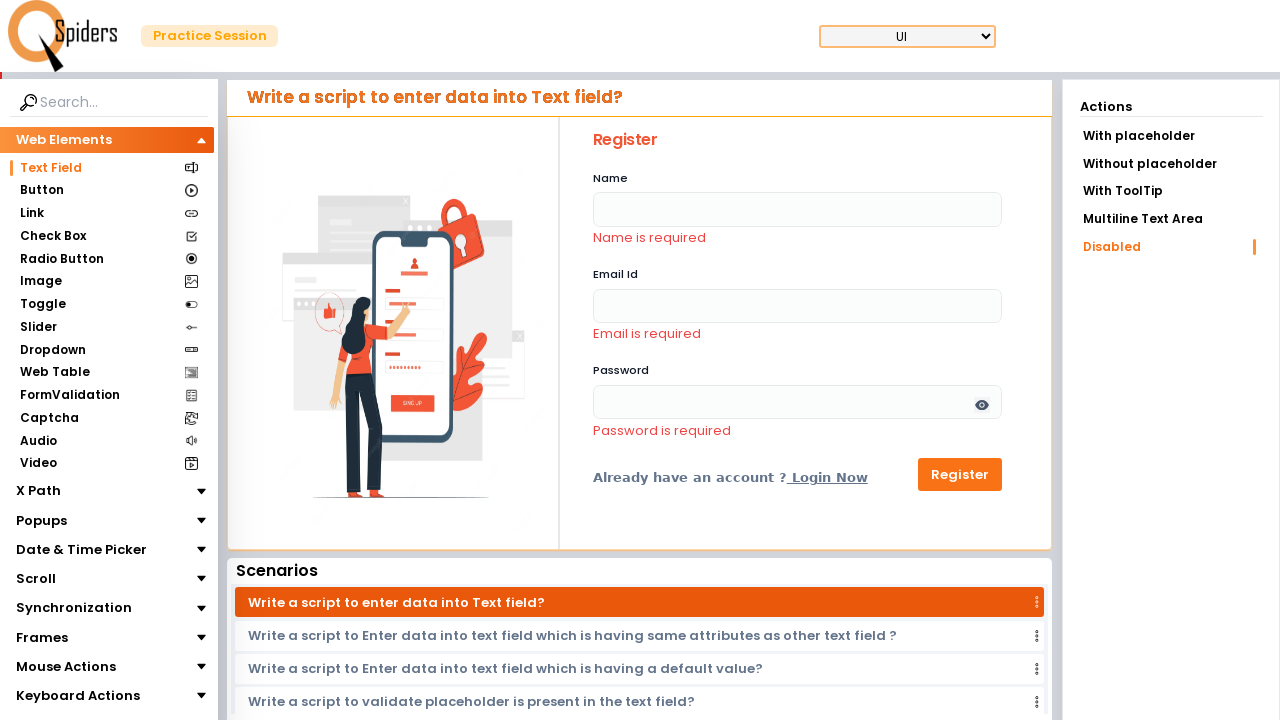

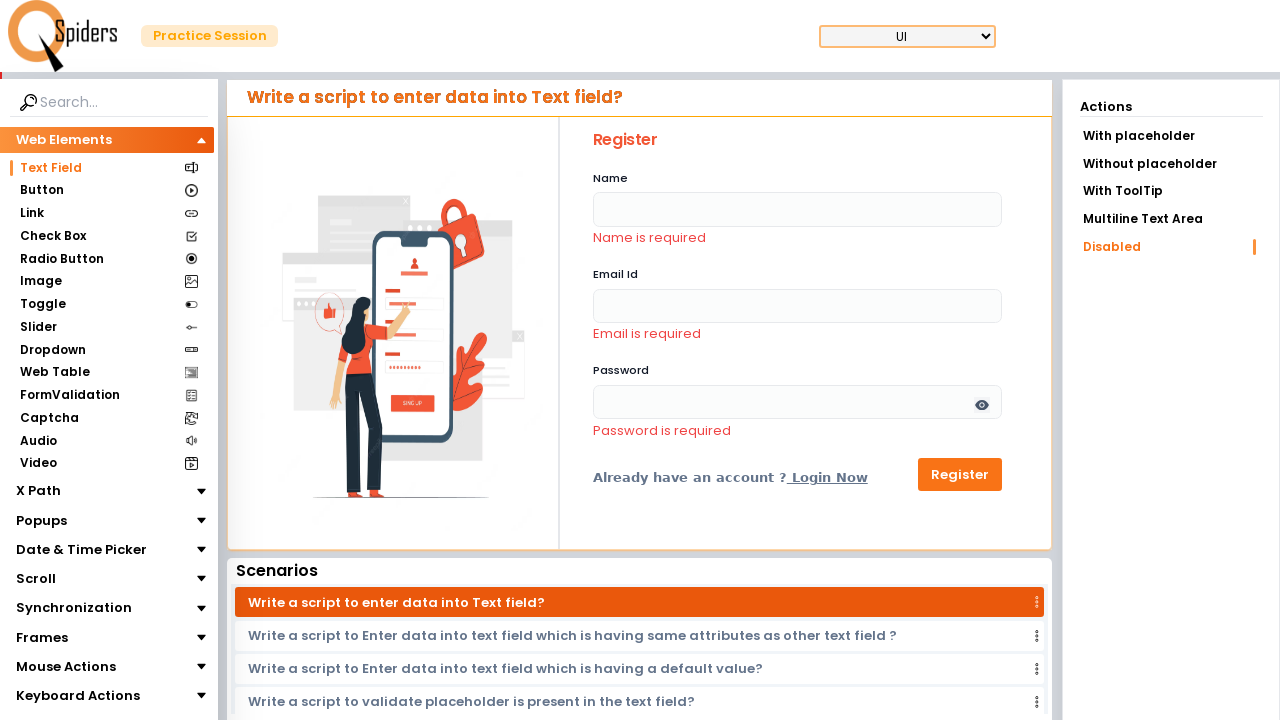